Tests a data types form by filling in personal information fields (name, address, contact details, job info) while leaving zip code empty, then submits and verifies that the zip code field shows an error state while all other filled fields show success state.

Starting URL: https://bonigarcia.dev/selenium-webdriver-java/data-types.html

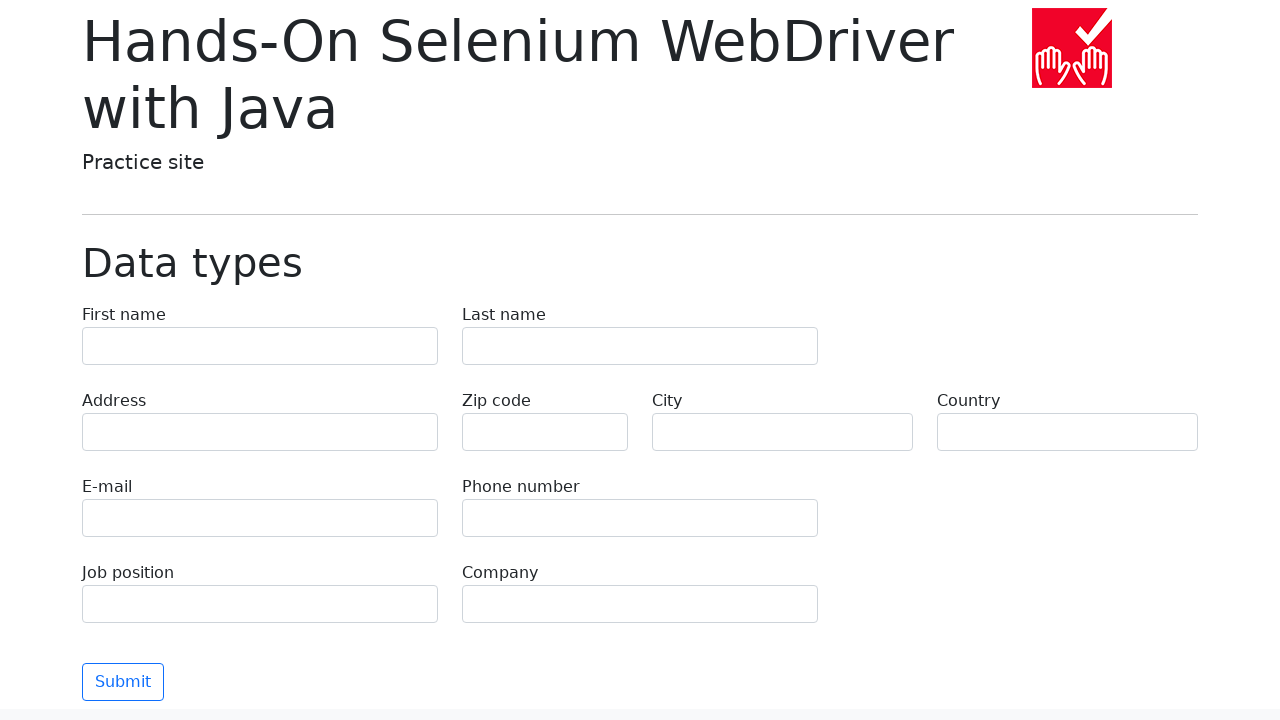

Filled first name field with 'Иван' on input[name='first-name']
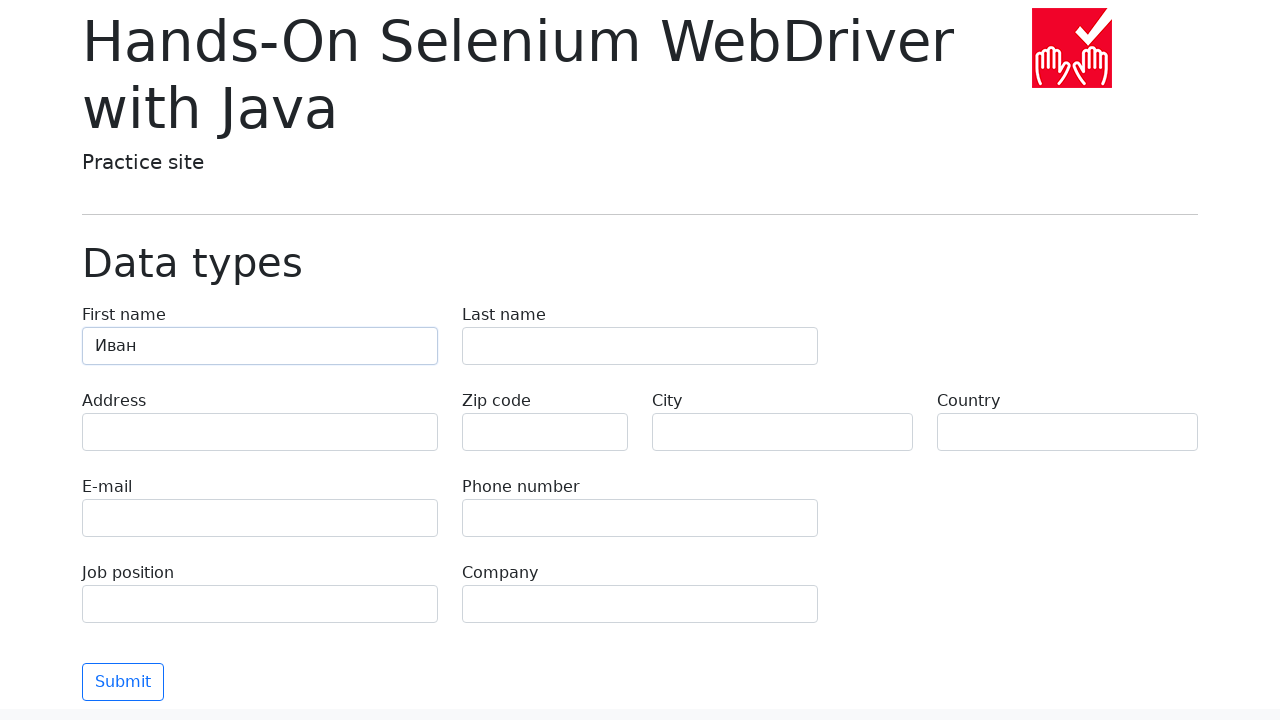

Filled last name field with 'Петров' on input[name='last-name']
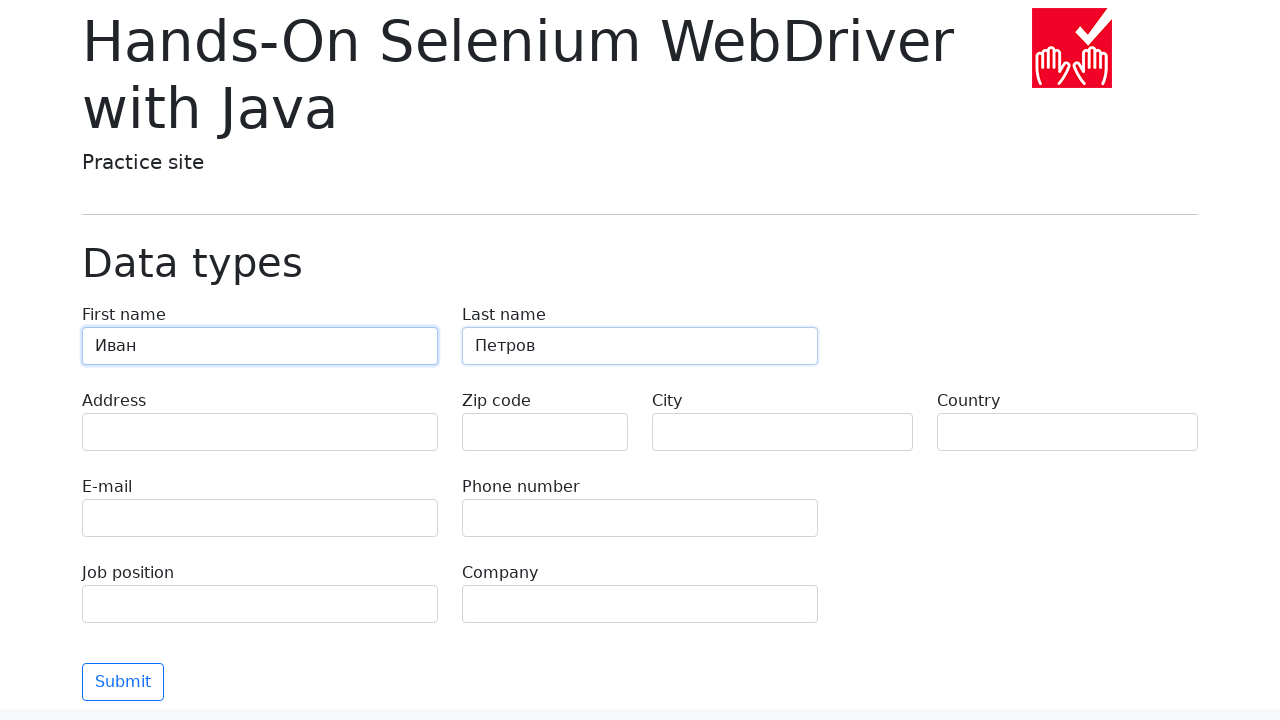

Filled address field with 'Ленина, 55-3' on input[name='address']
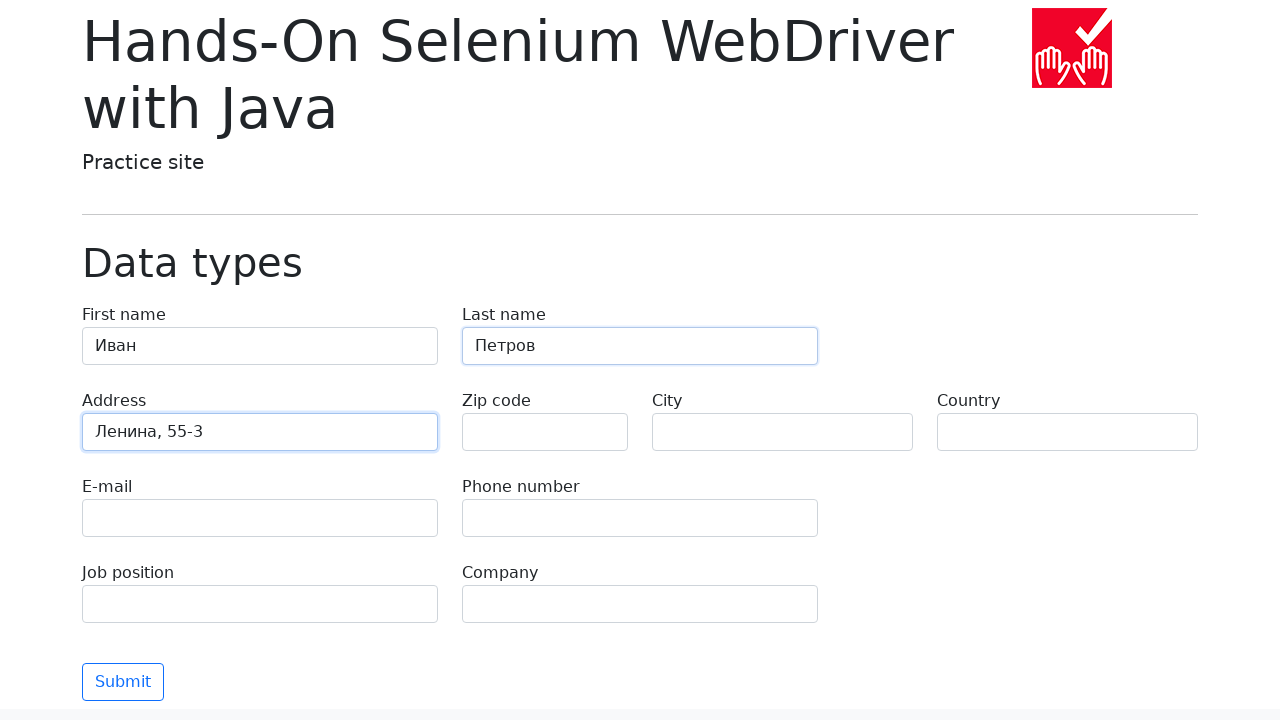

Filled city field with 'Москва' on input[name='city']
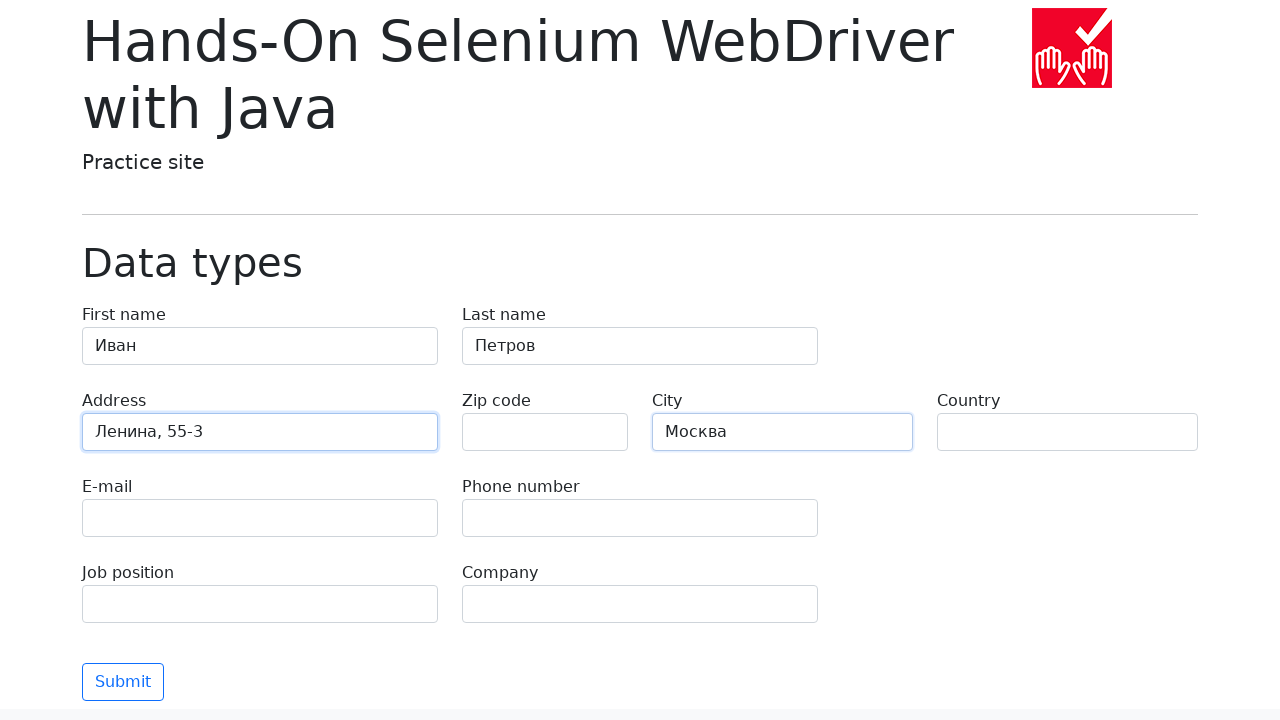

Filled country field with 'Россия' on input[name='country']
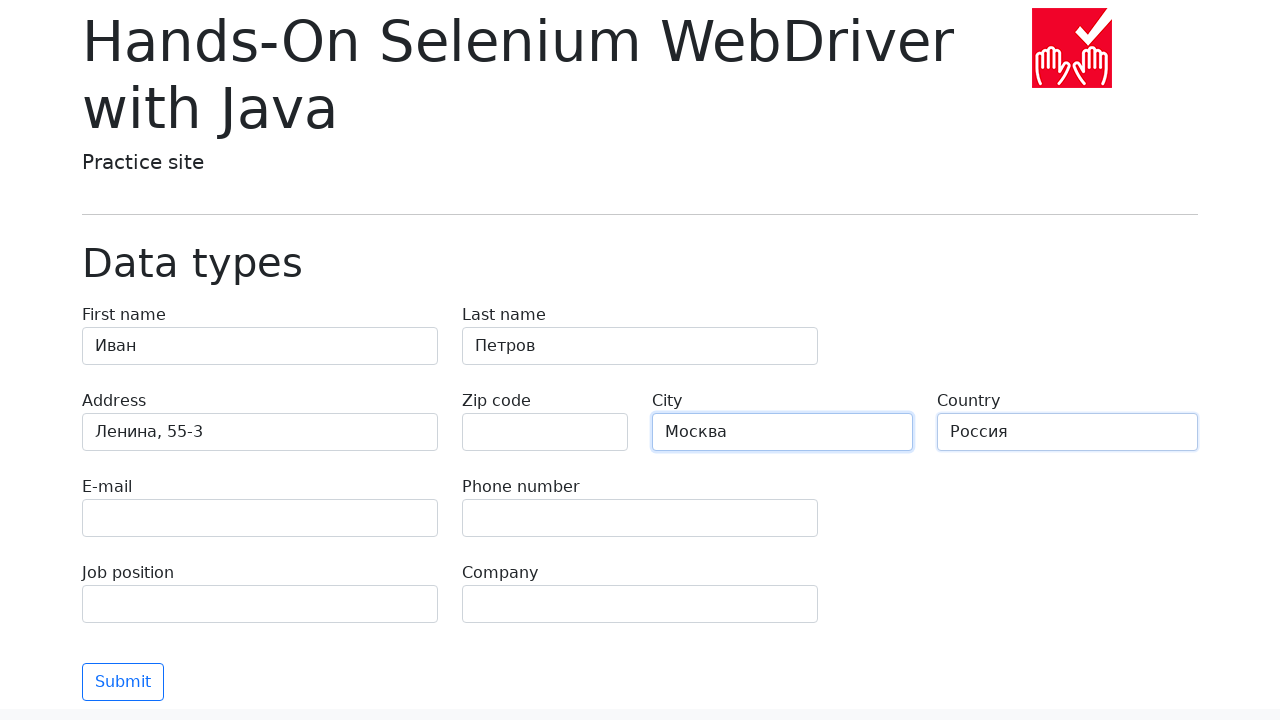

Filled email field with 'test@skypro.com' on input[name='e-mail']
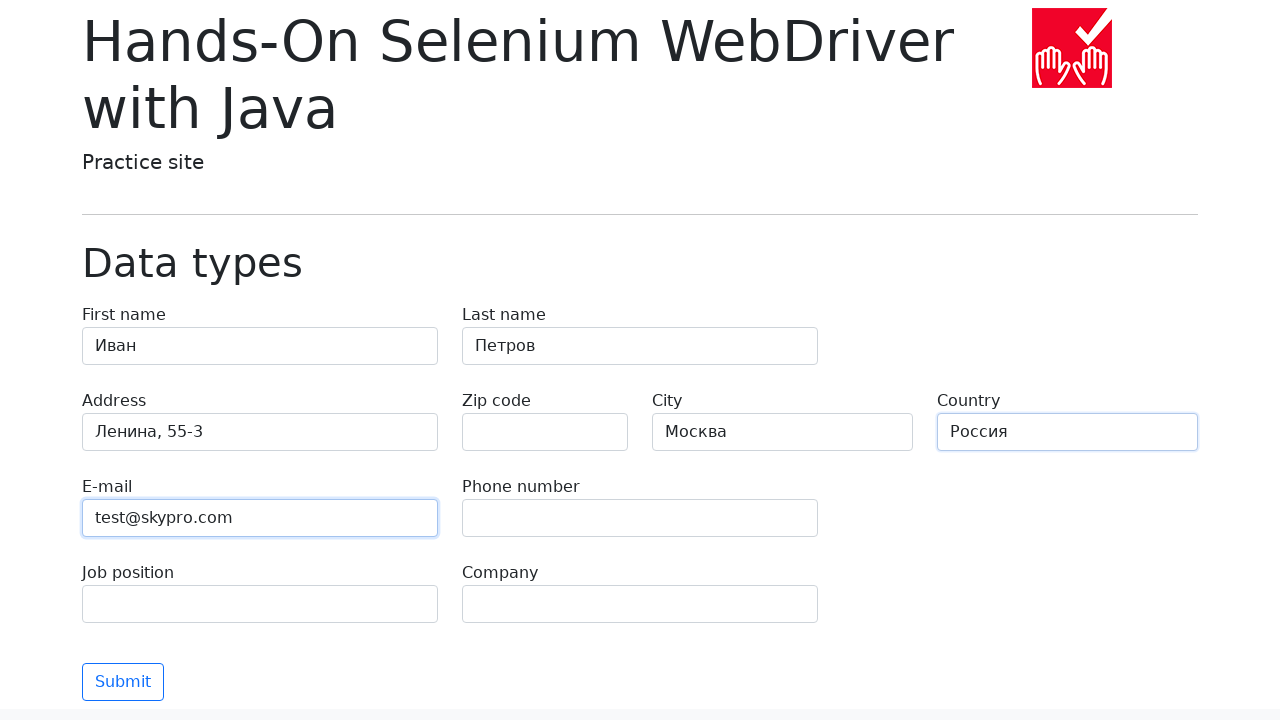

Filled phone field with '+7985899998787' on input[name='phone']
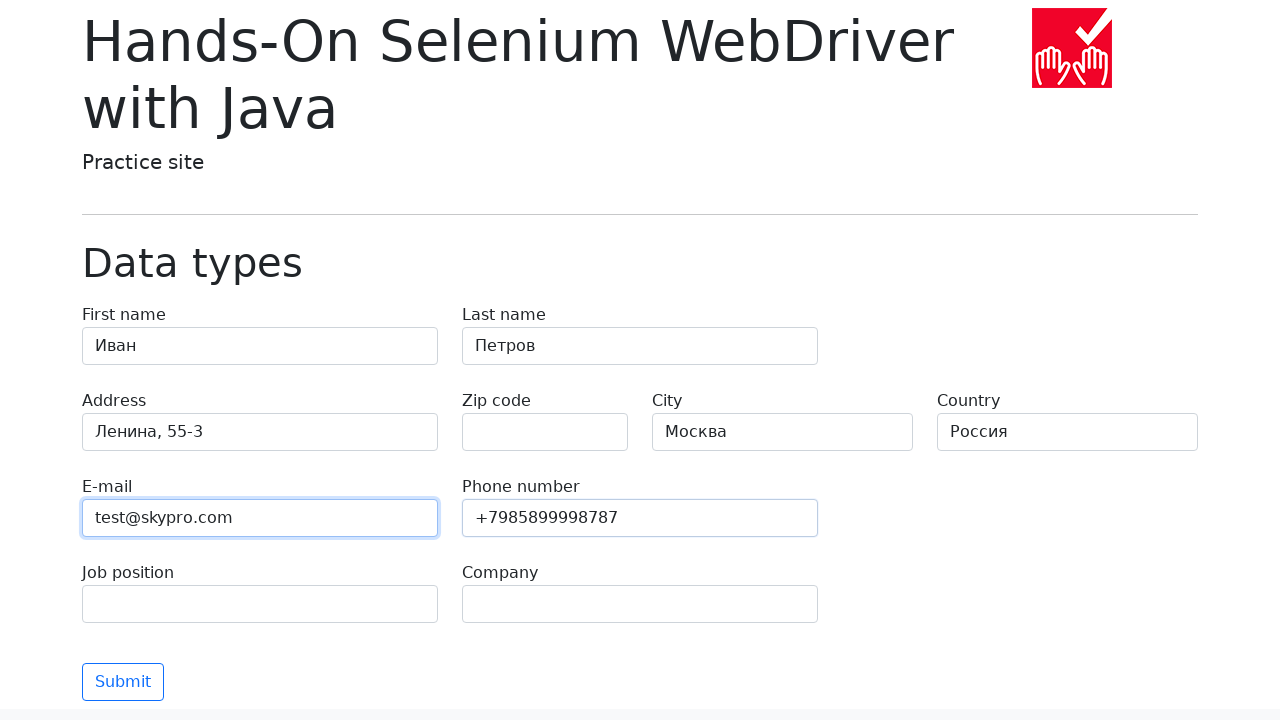

Filled job position field with 'QA' on input[name='job-position']
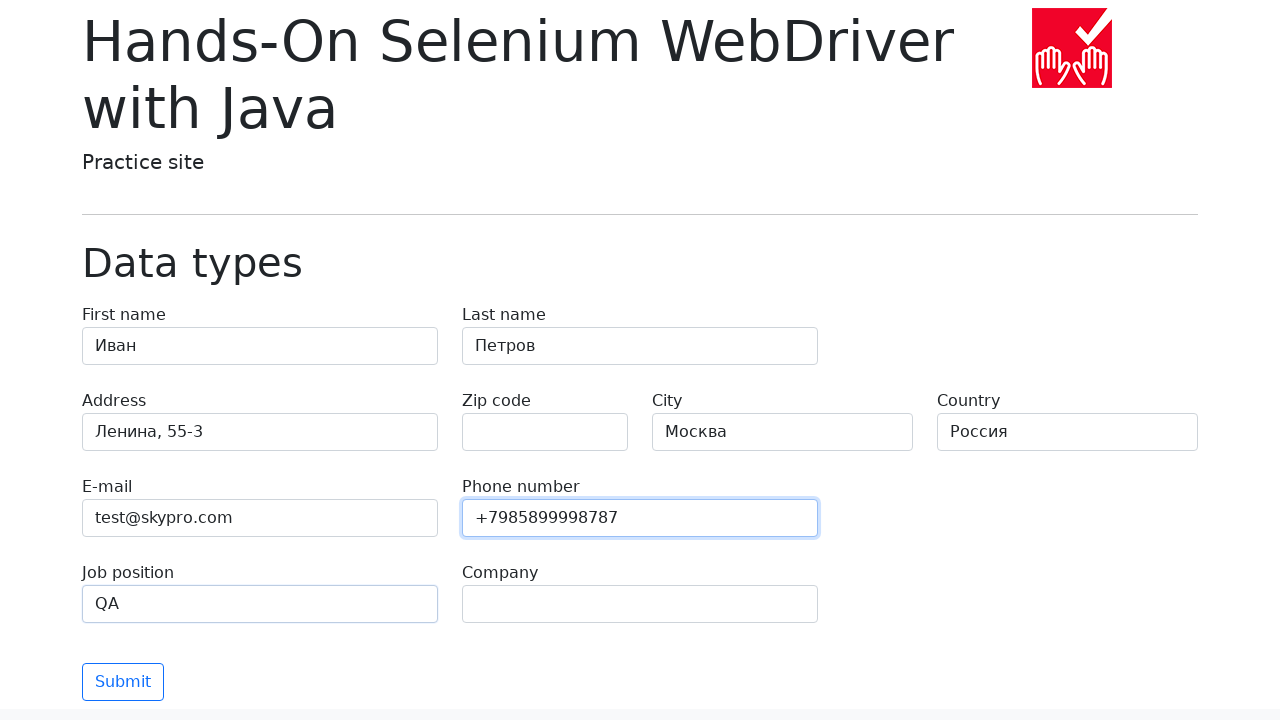

Filled company field with 'SkyPro' on input[name='company']
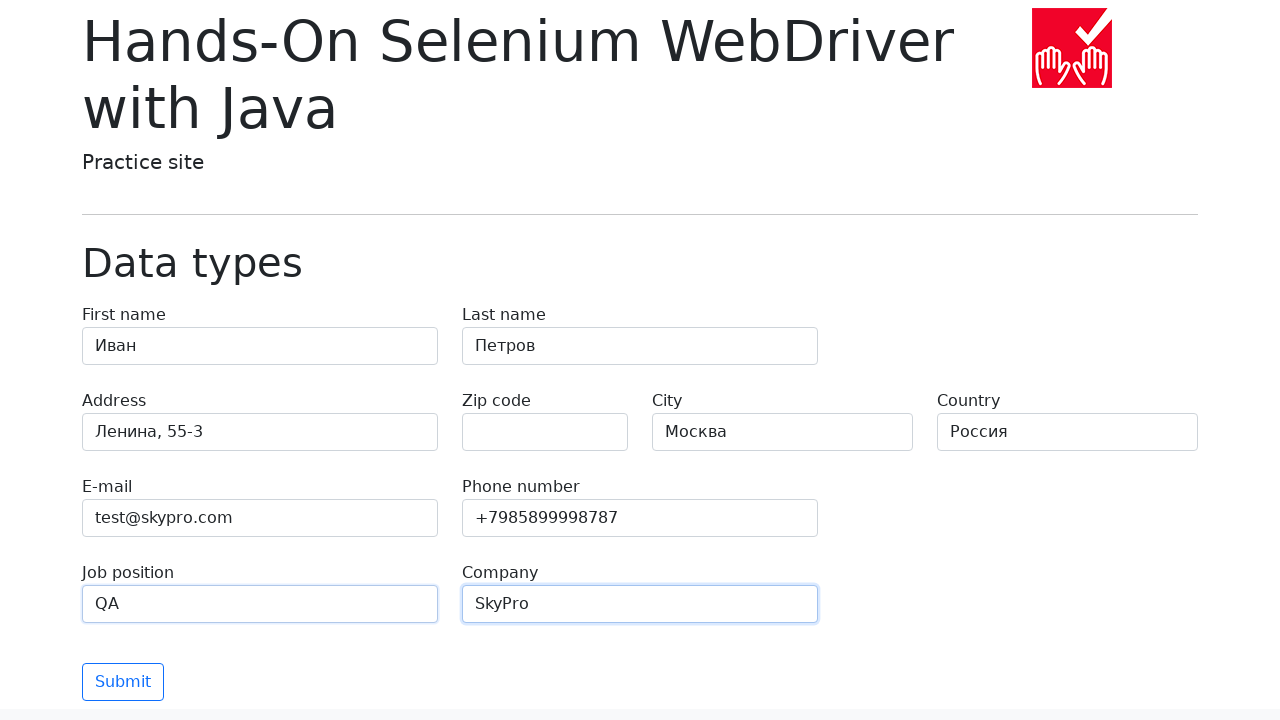

Clicked submit button to submit the form at (123, 682) on button.btn.btn-outline-primary.mt-3
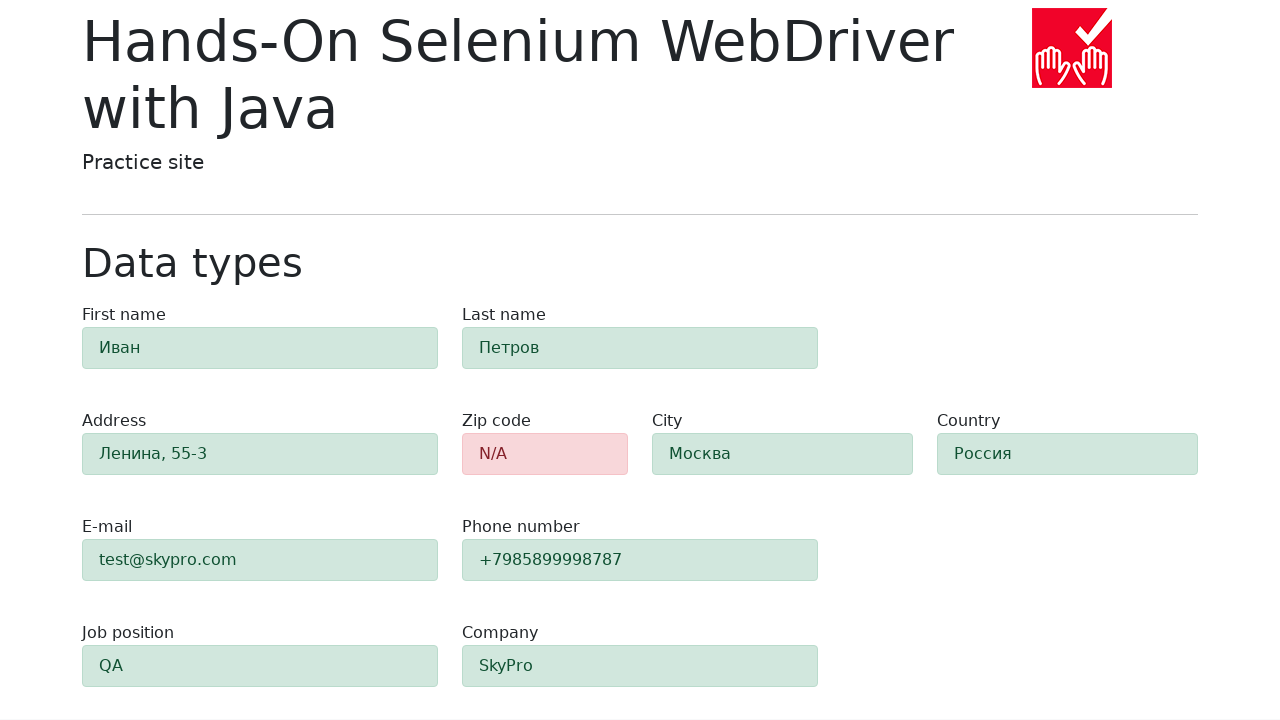

Form validation completed and zip code alert element appeared
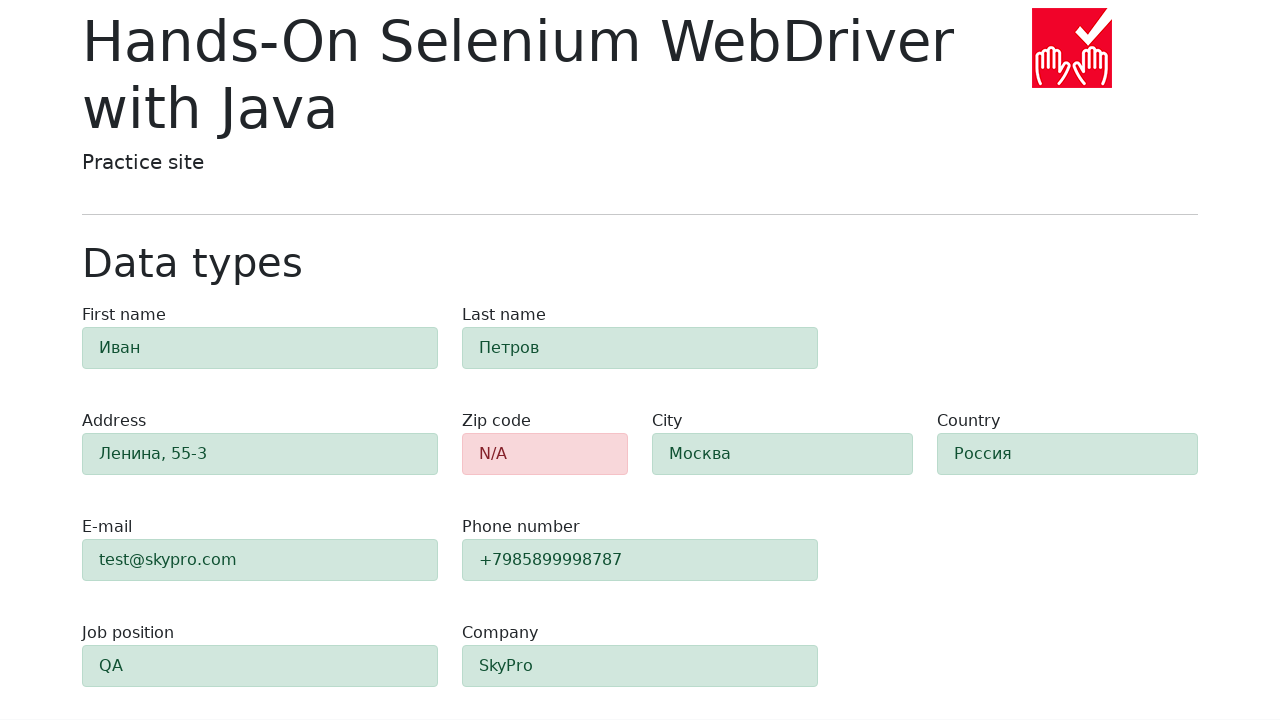

Retrieved zip code field class attribute
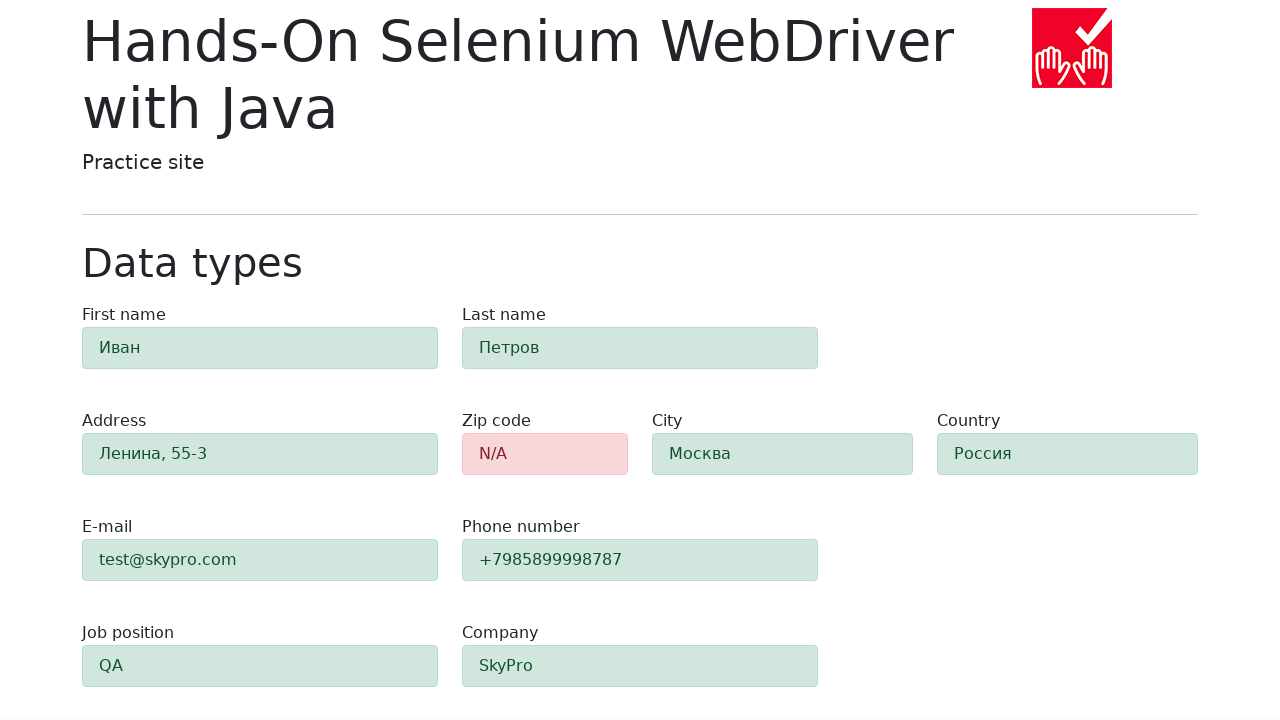

Verified zip code field displays alert-danger error state
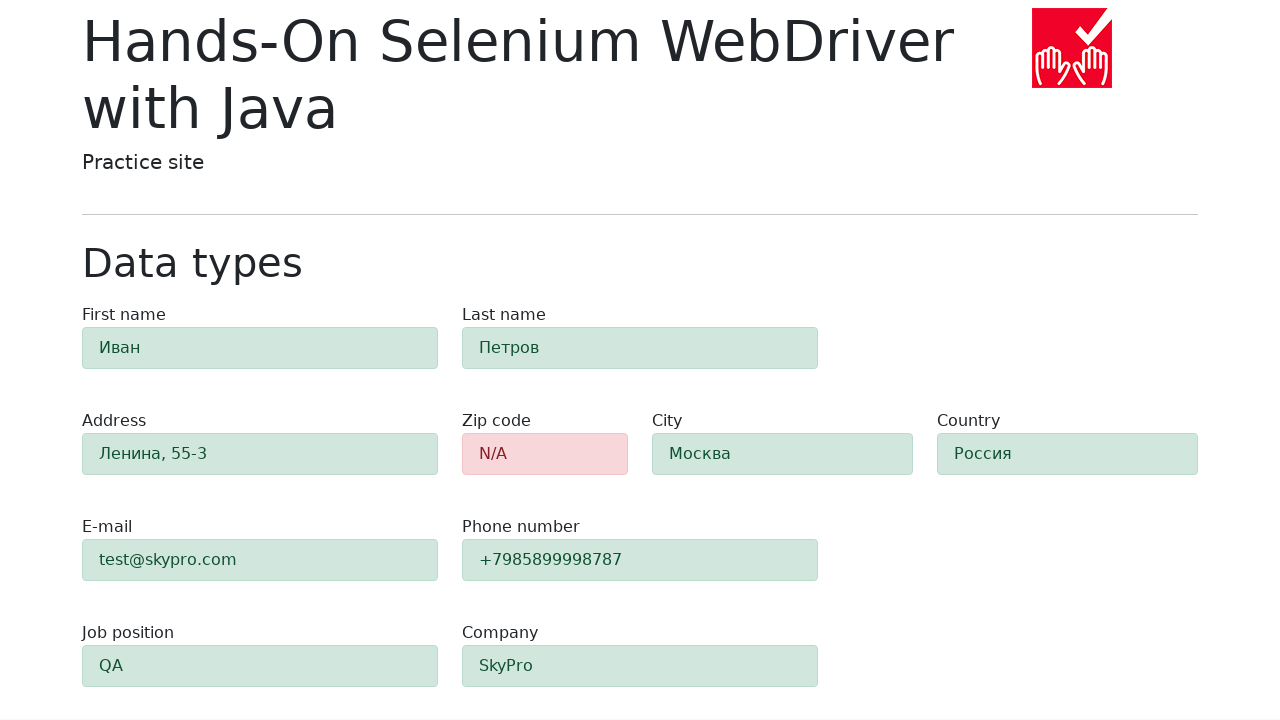

Retrieved class attribute for field #first-name
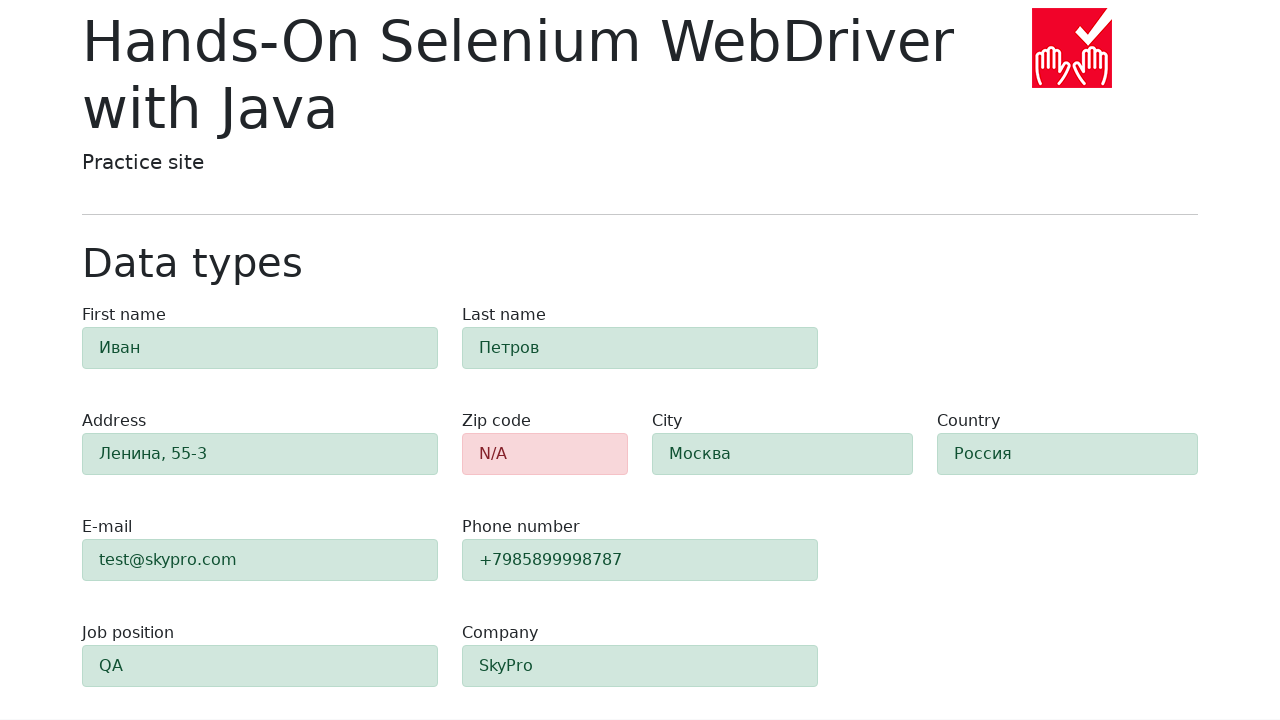

Verified field #first-name displays alert-success state
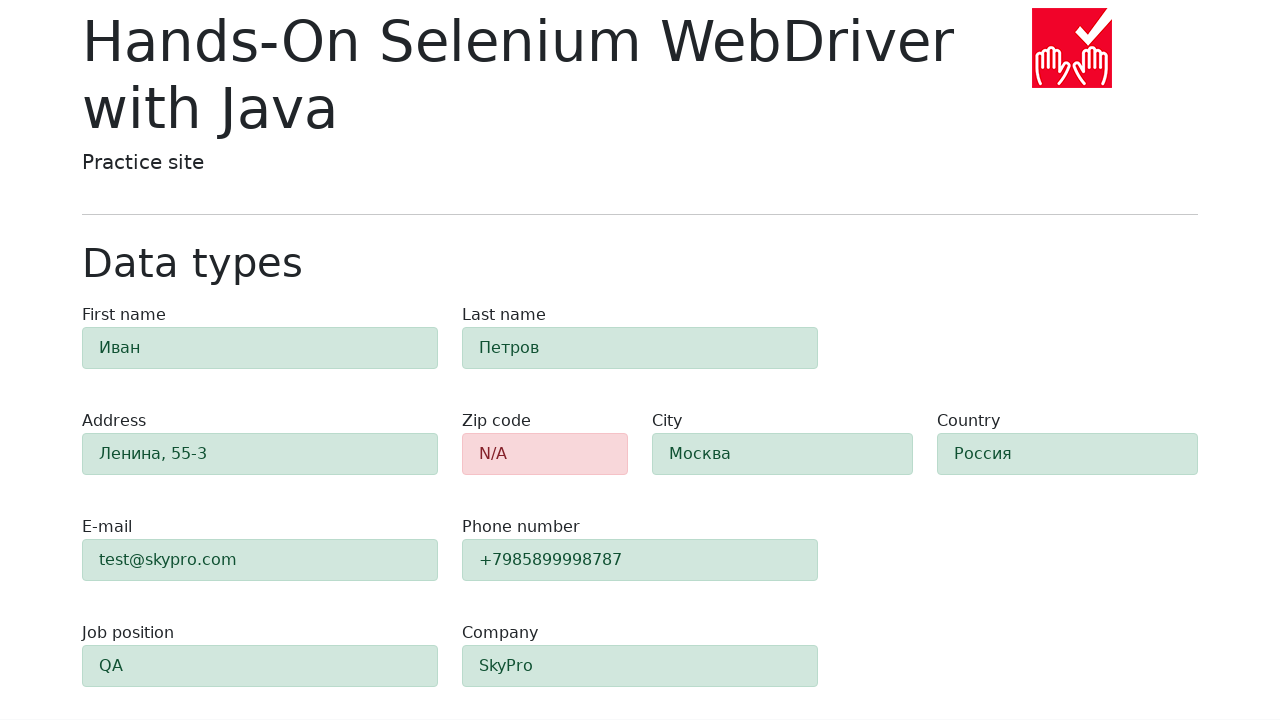

Retrieved class attribute for field #last-name
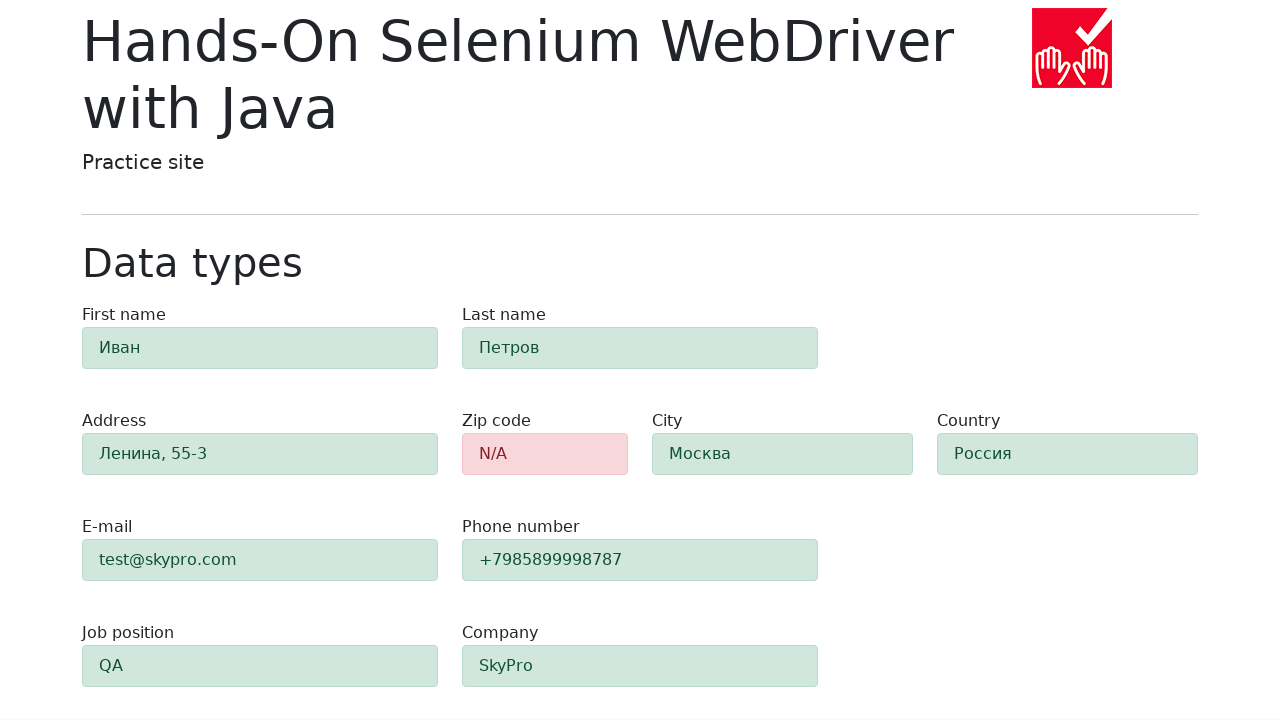

Verified field #last-name displays alert-success state
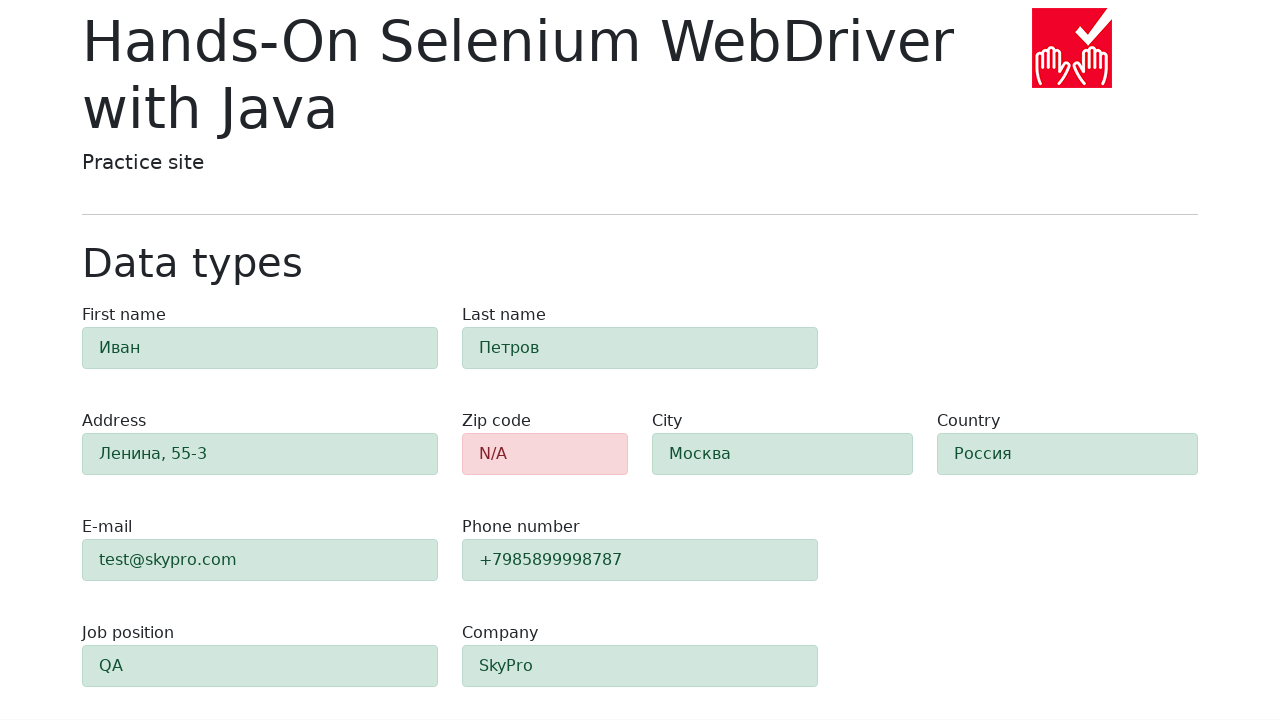

Retrieved class attribute for field #address
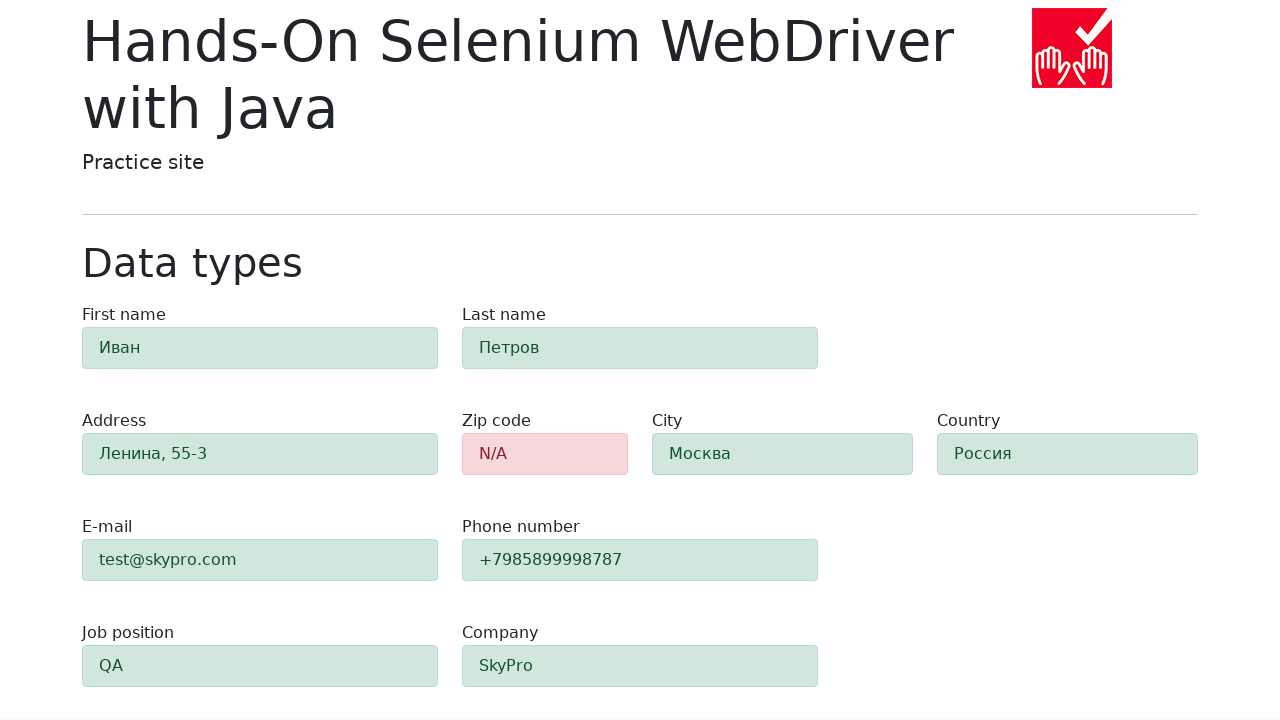

Verified field #address displays alert-success state
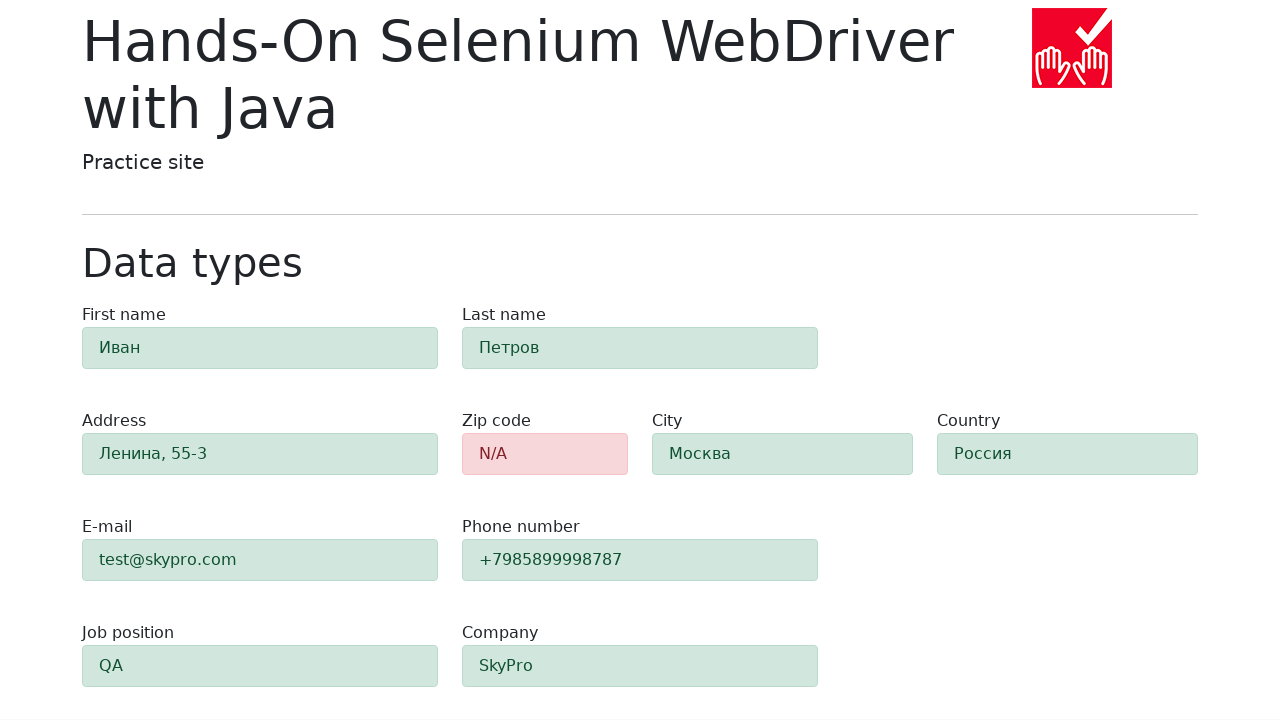

Retrieved class attribute for field #city
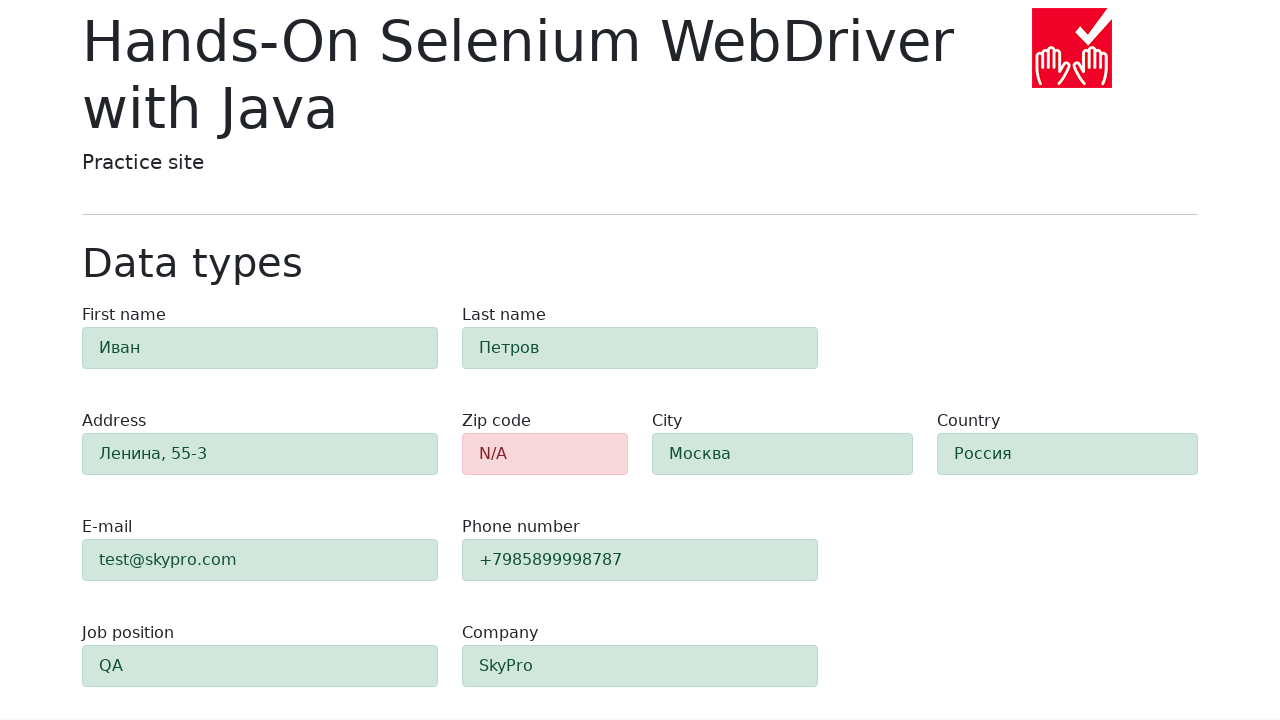

Verified field #city displays alert-success state
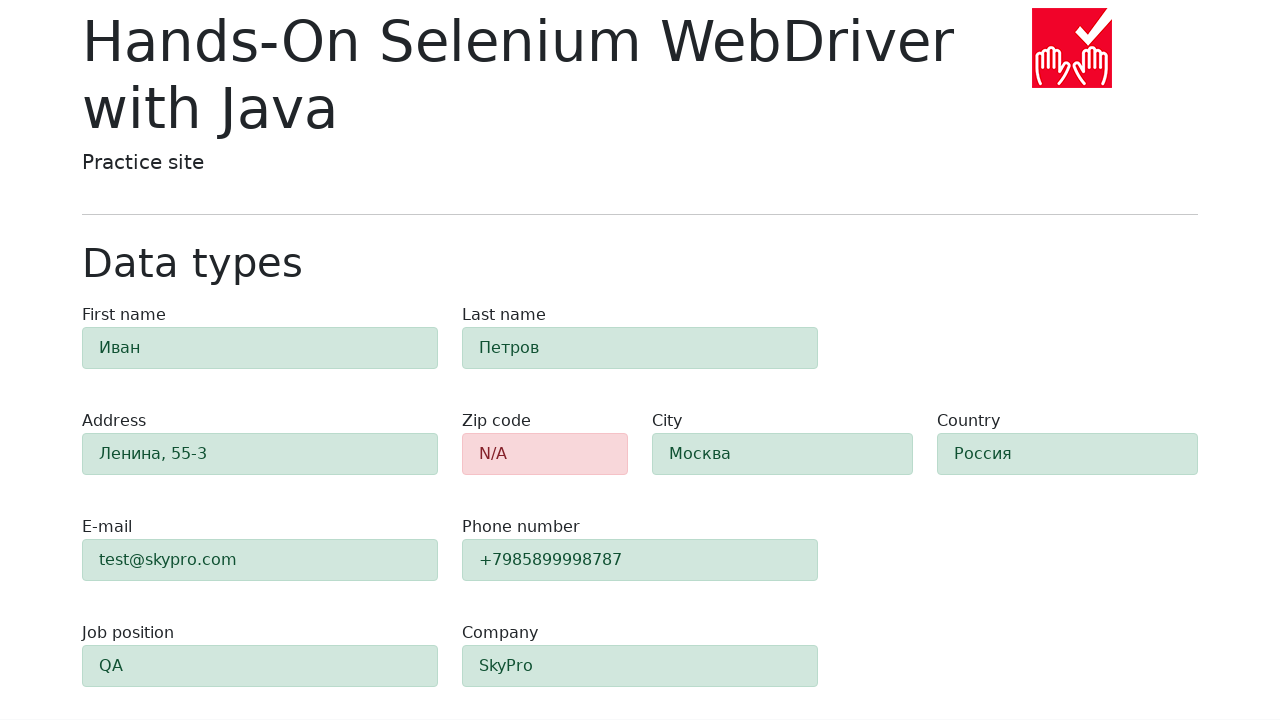

Retrieved class attribute for field #country
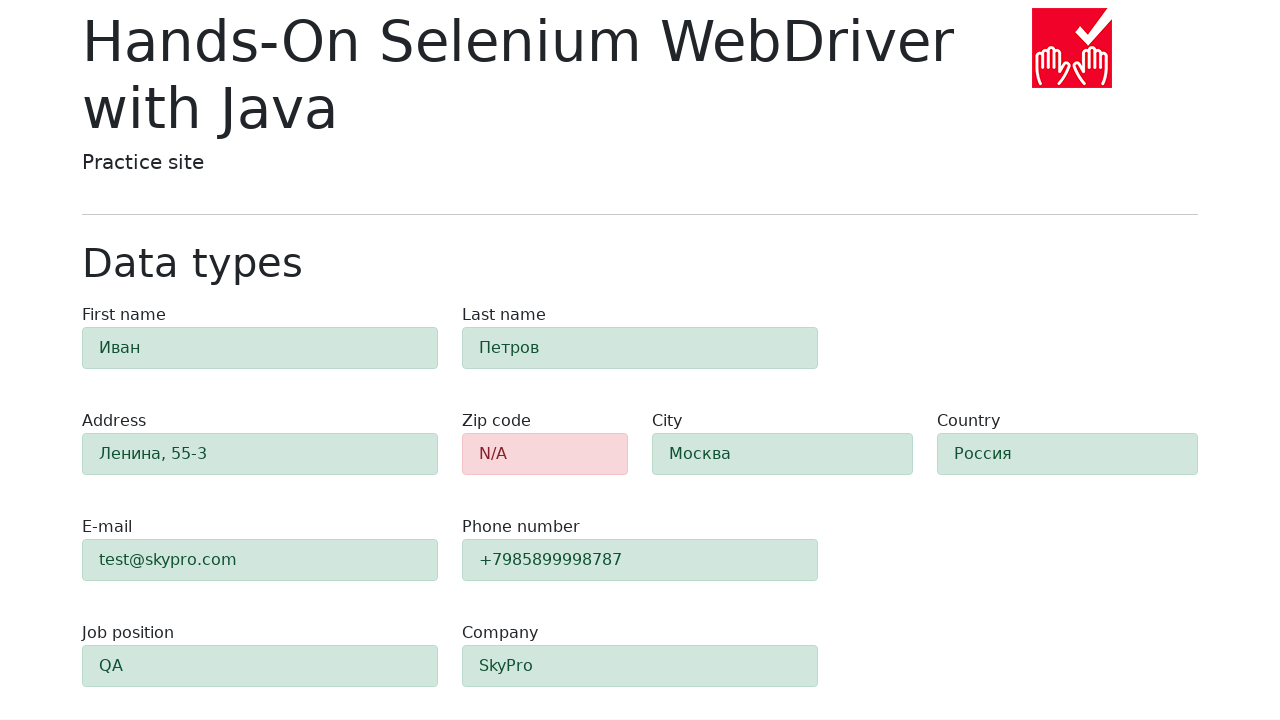

Verified field #country displays alert-success state
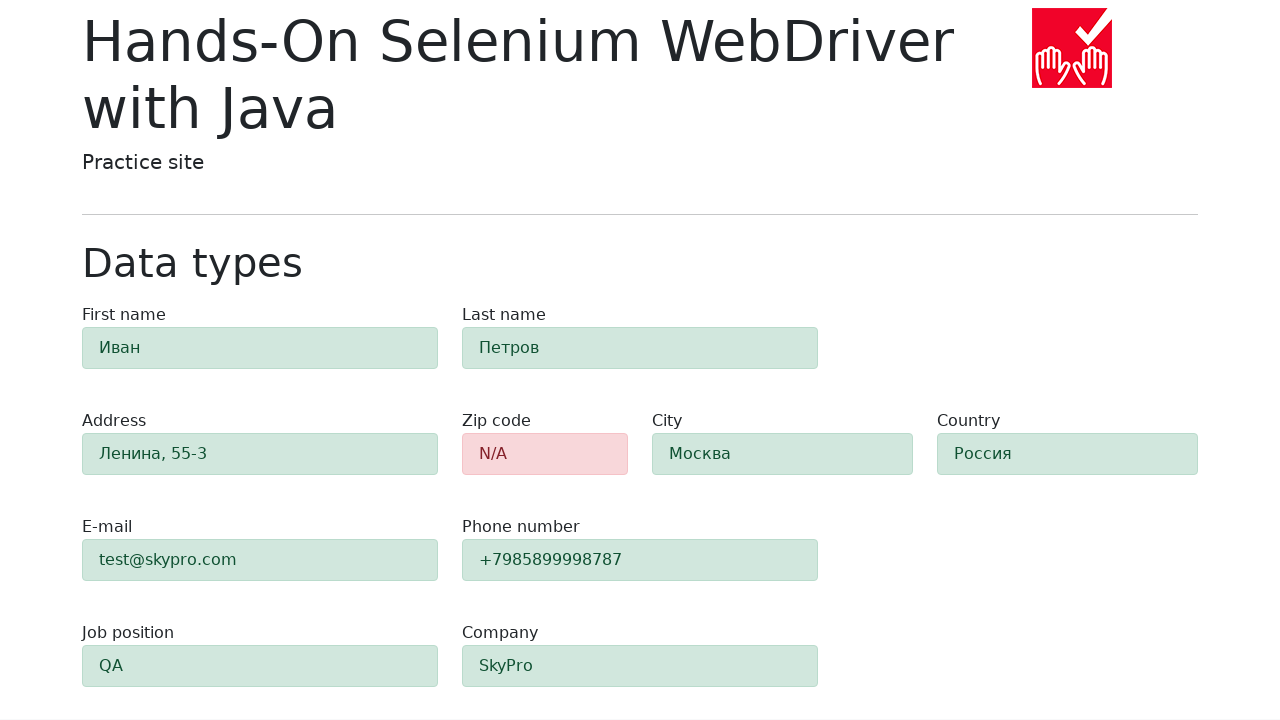

Retrieved class attribute for field #e-mail
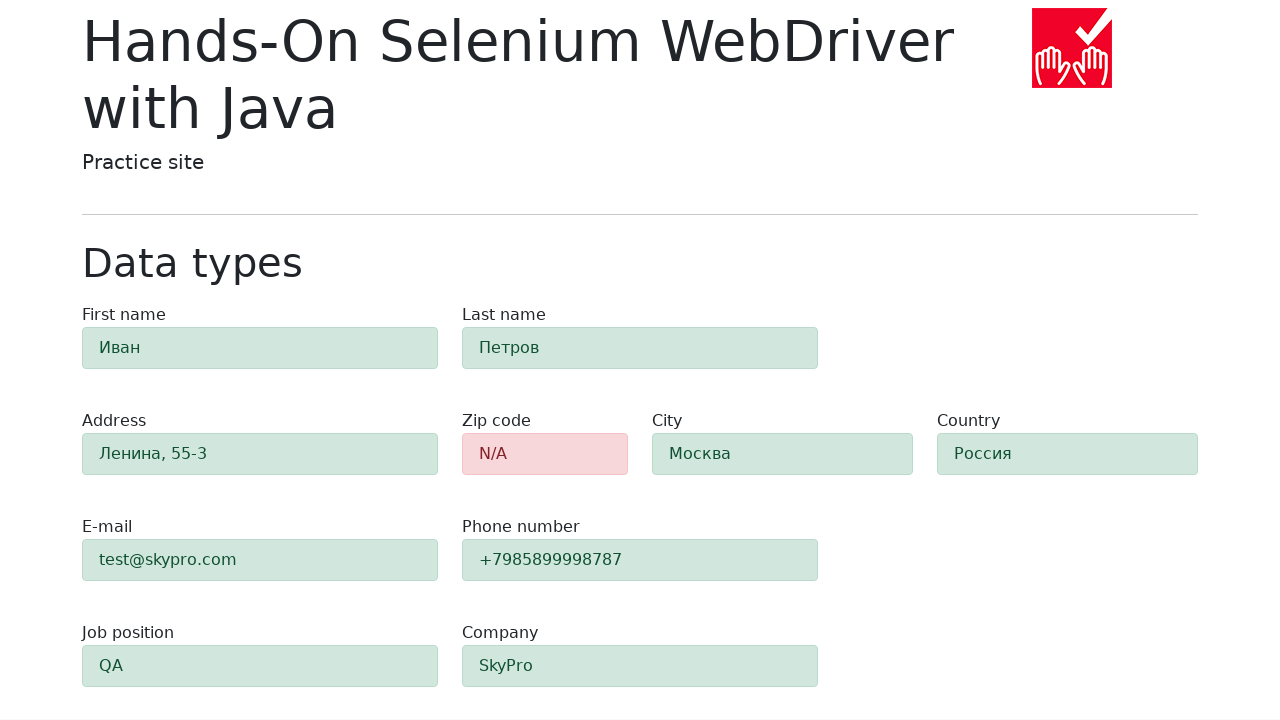

Verified field #e-mail displays alert-success state
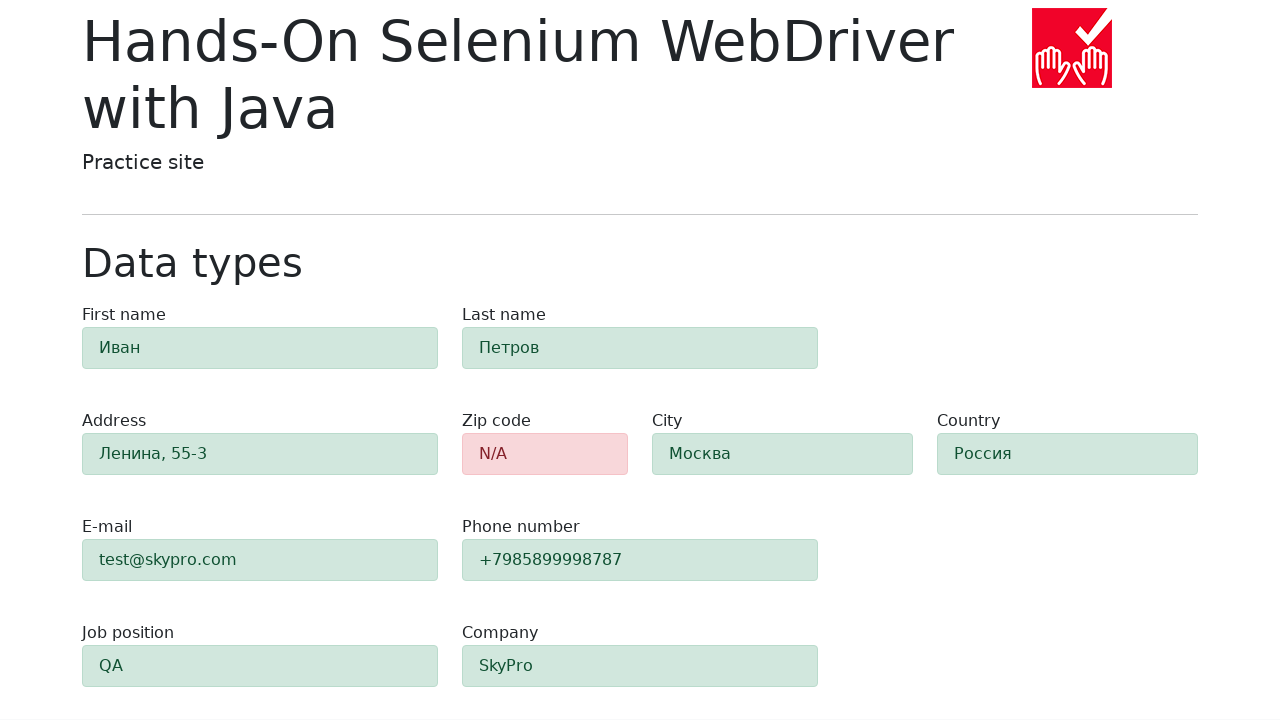

Retrieved class attribute for field #phone
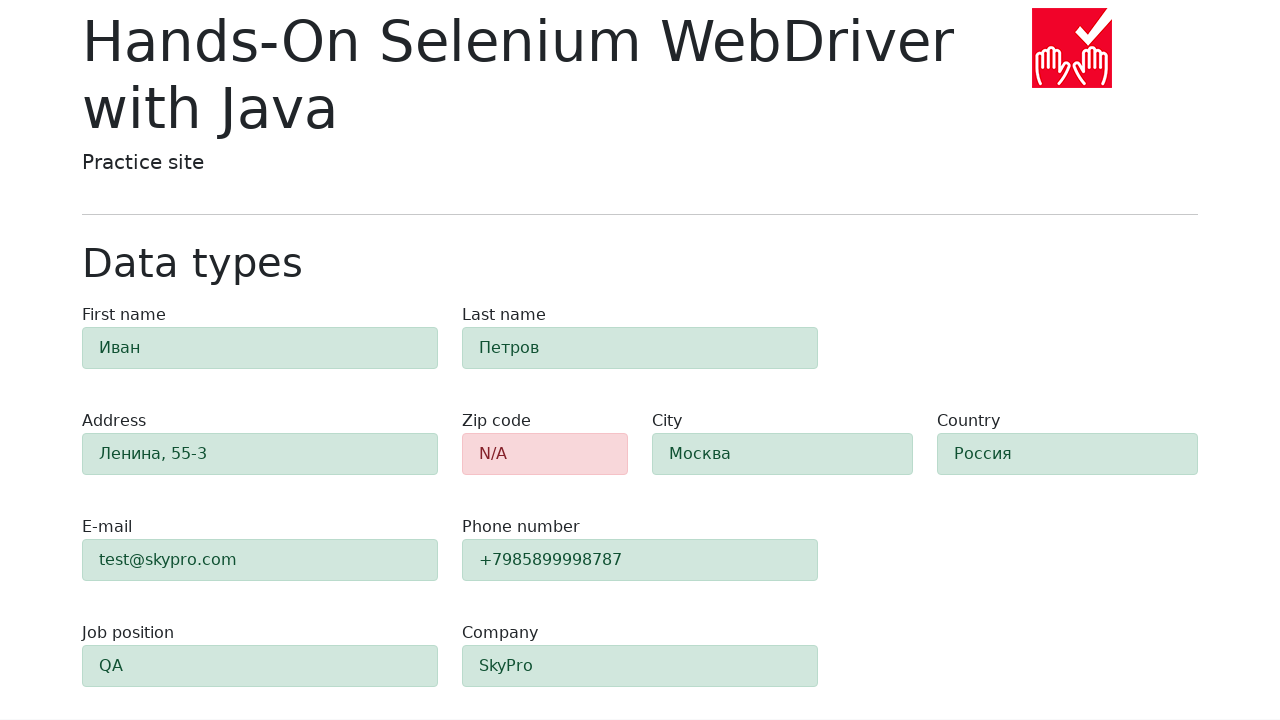

Verified field #phone displays alert-success state
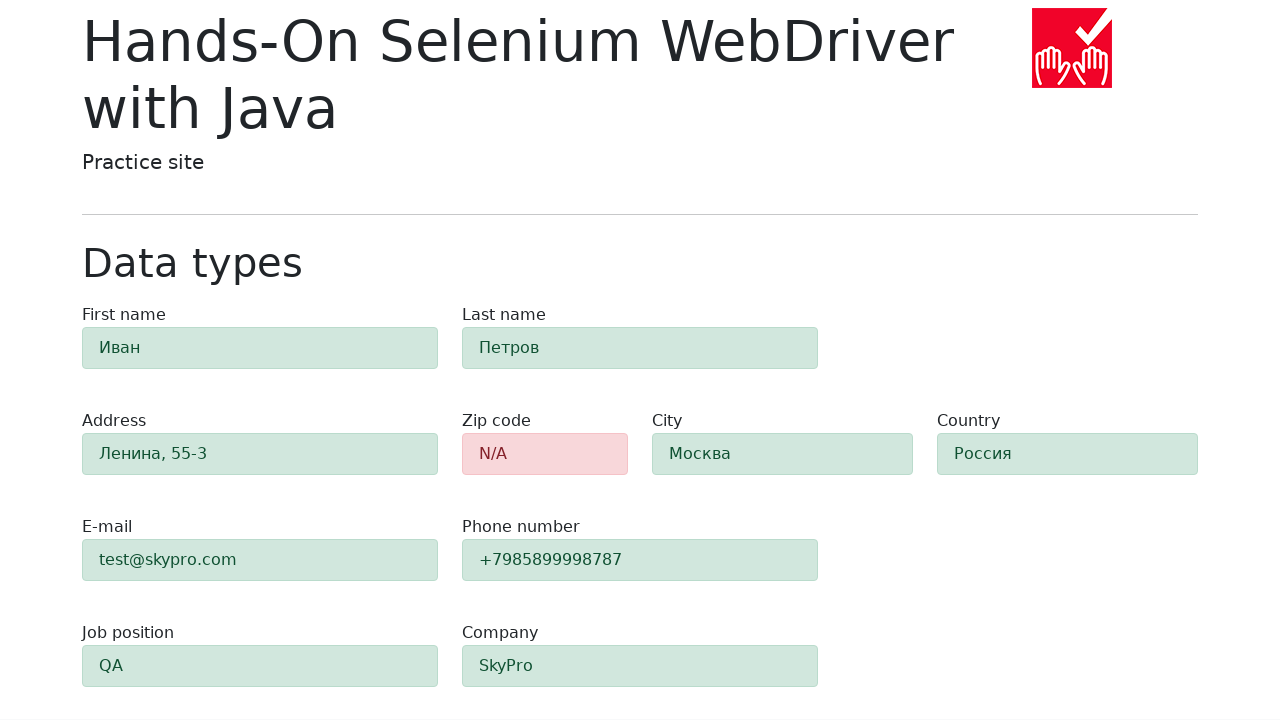

Retrieved class attribute for field #company
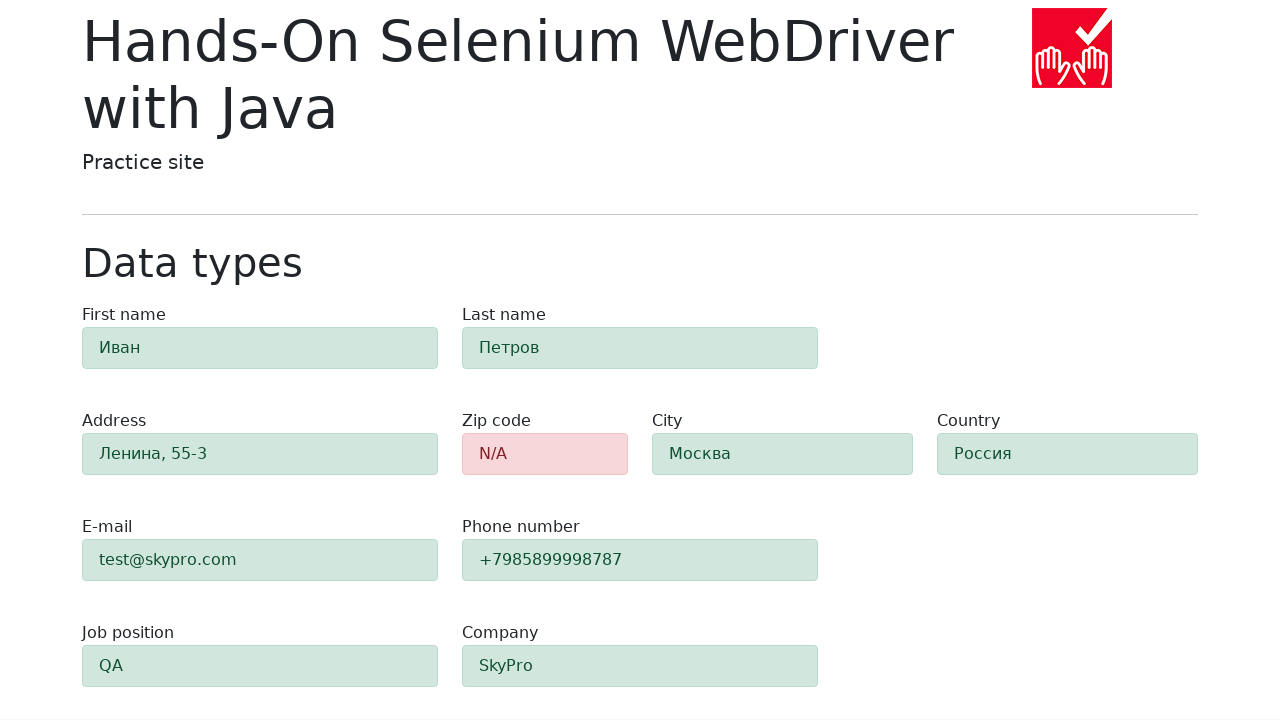

Verified field #company displays alert-success state
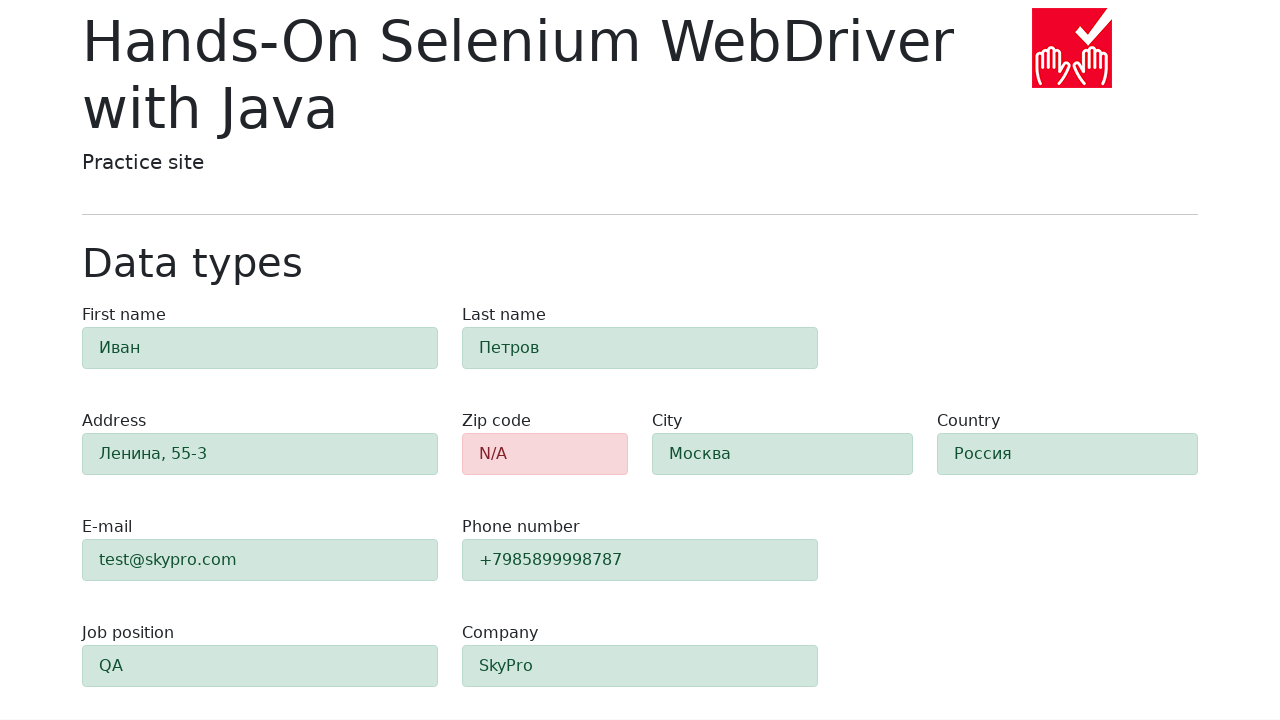

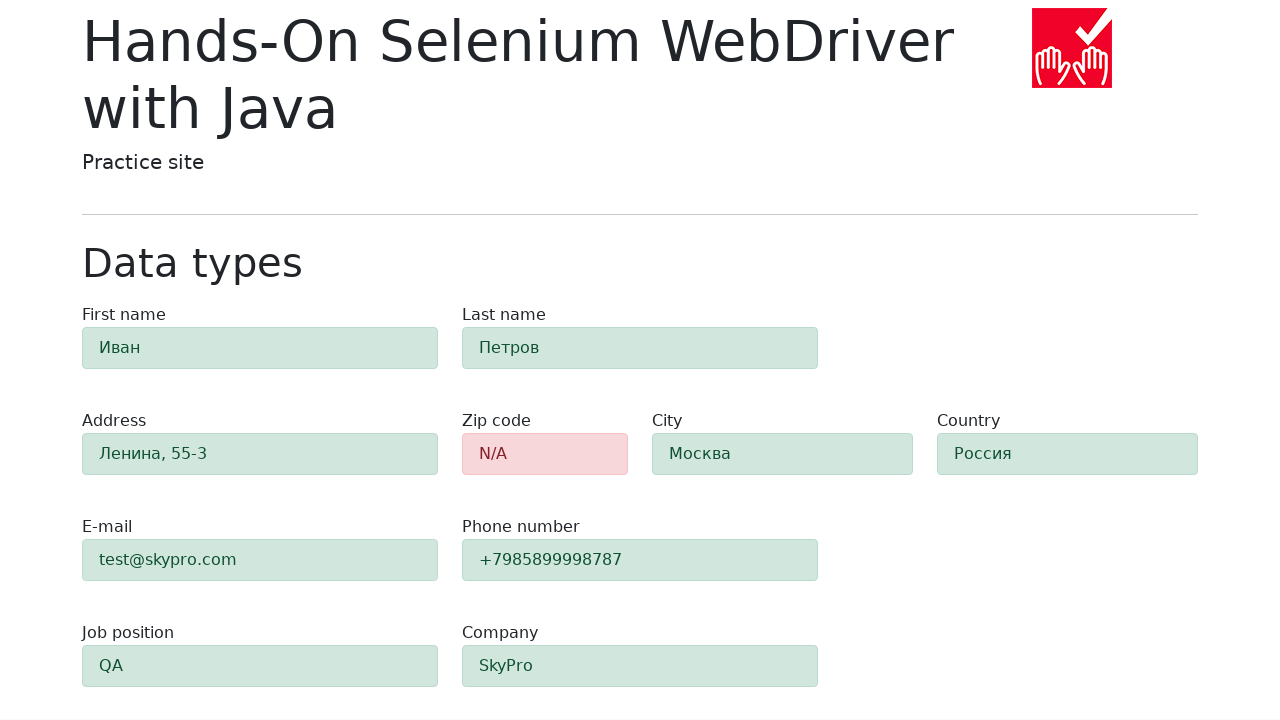